Tests an e-commerce shopping flow by adding specific products (Brocolli, Potato, Beans) to cart, proceeding to checkout, and applying a promo code to verify the discount is applied.

Starting URL: https://rahulshettyacademy.com/seleniumPractise/#/

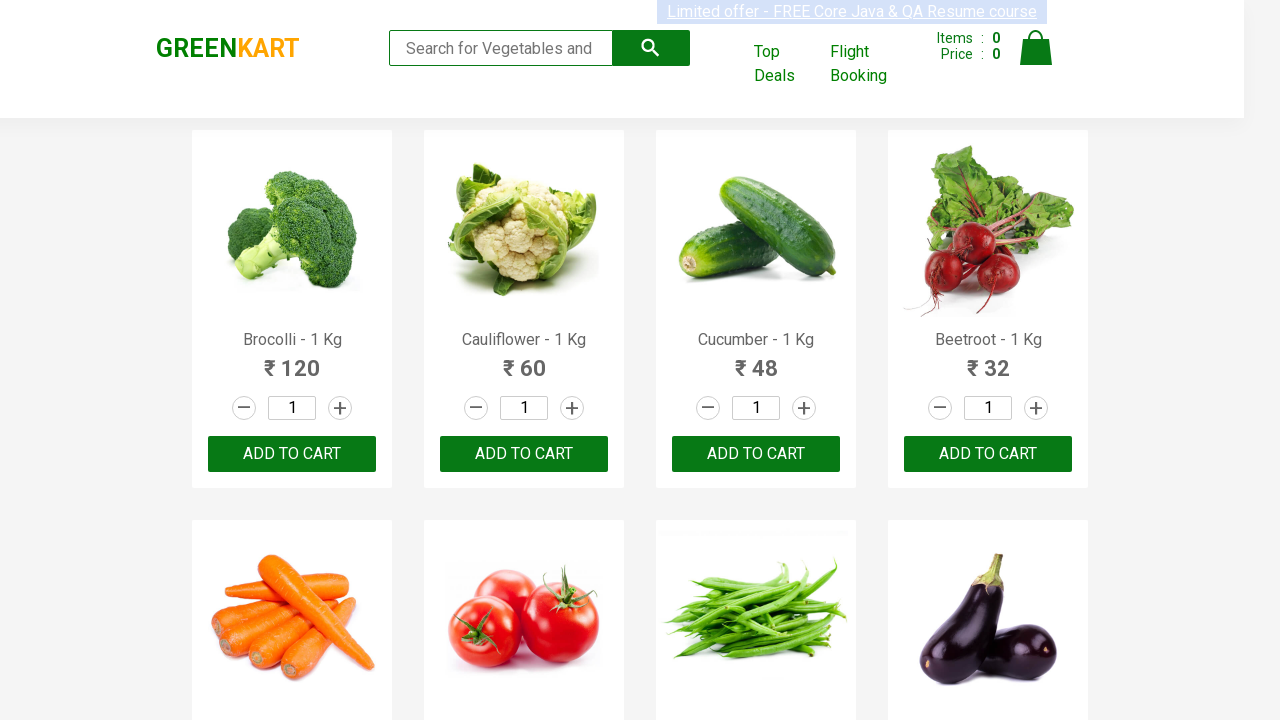

Waited for product names to load
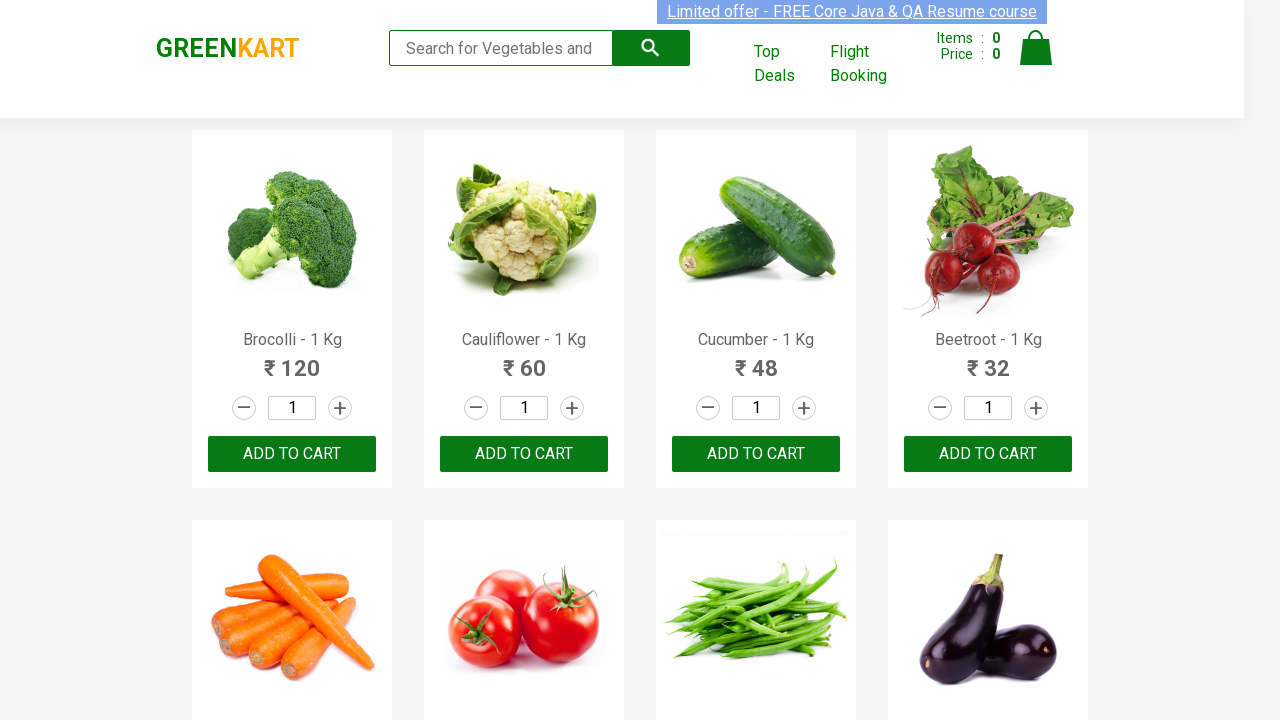

Retrieved all product elements from page
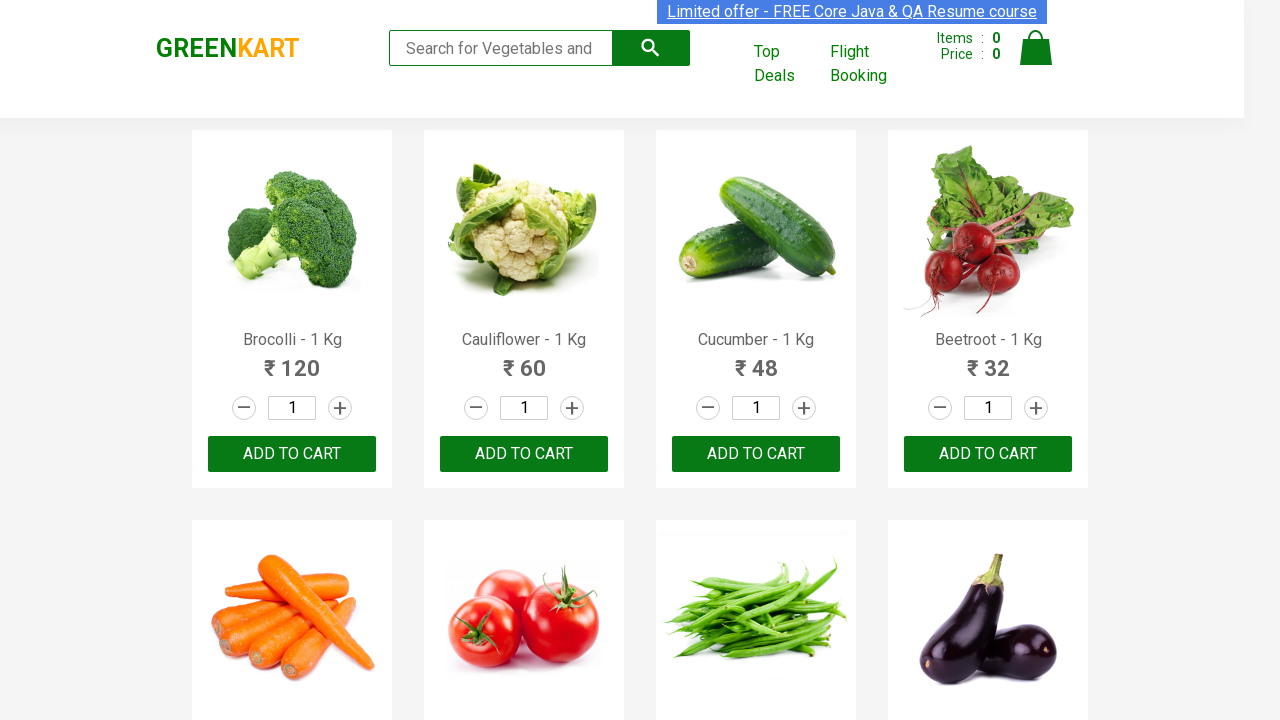

Added 'Brocolli' to cart (1/3) at (292, 454) on xpath=//div[@class='product-action']/button >> nth=0
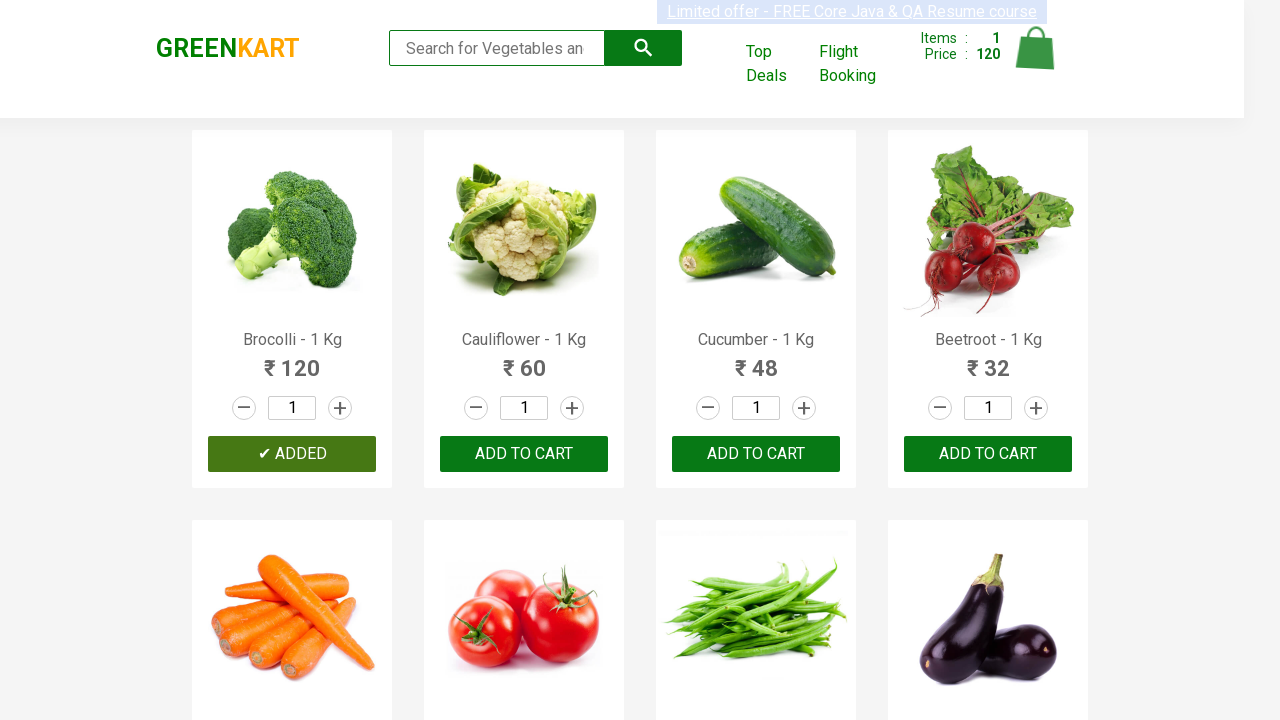

Added 'Beans' to cart (2/3) at (756, 360) on xpath=//div[@class='product-action']/button >> nth=6
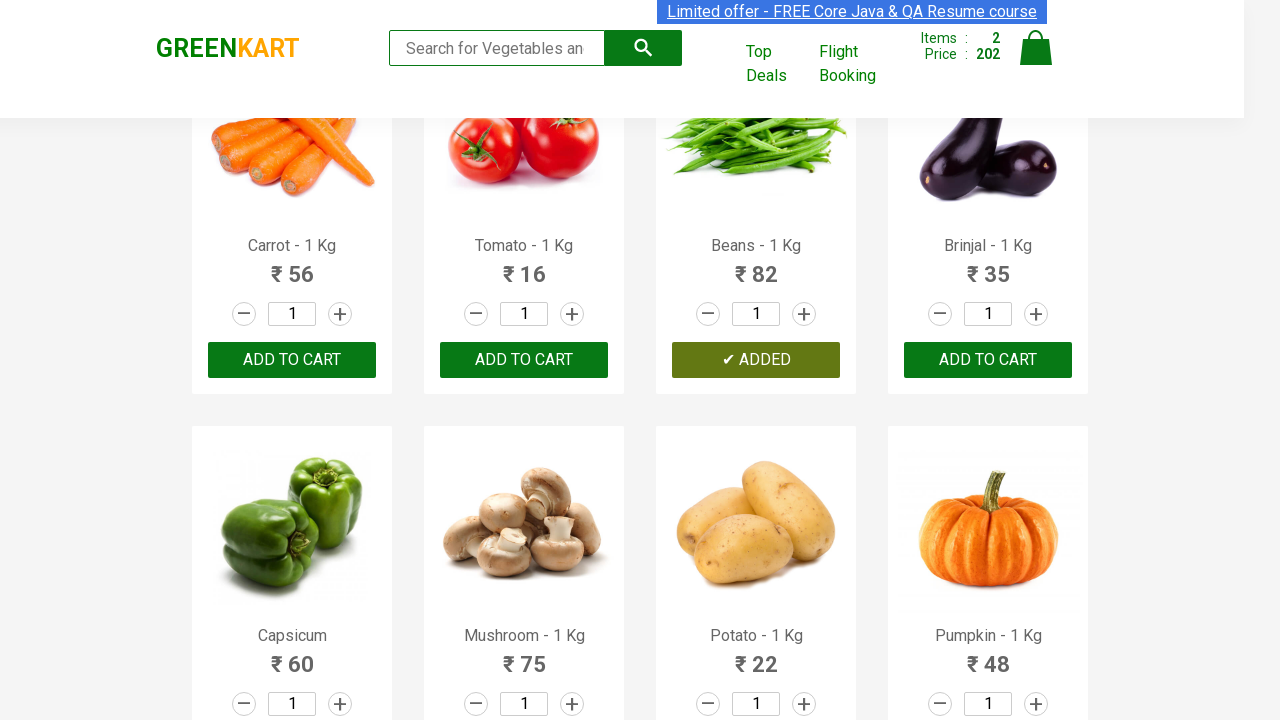

Added 'Potato' to cart (3/3) at (756, 360) on xpath=//div[@class='product-action']/button >> nth=10
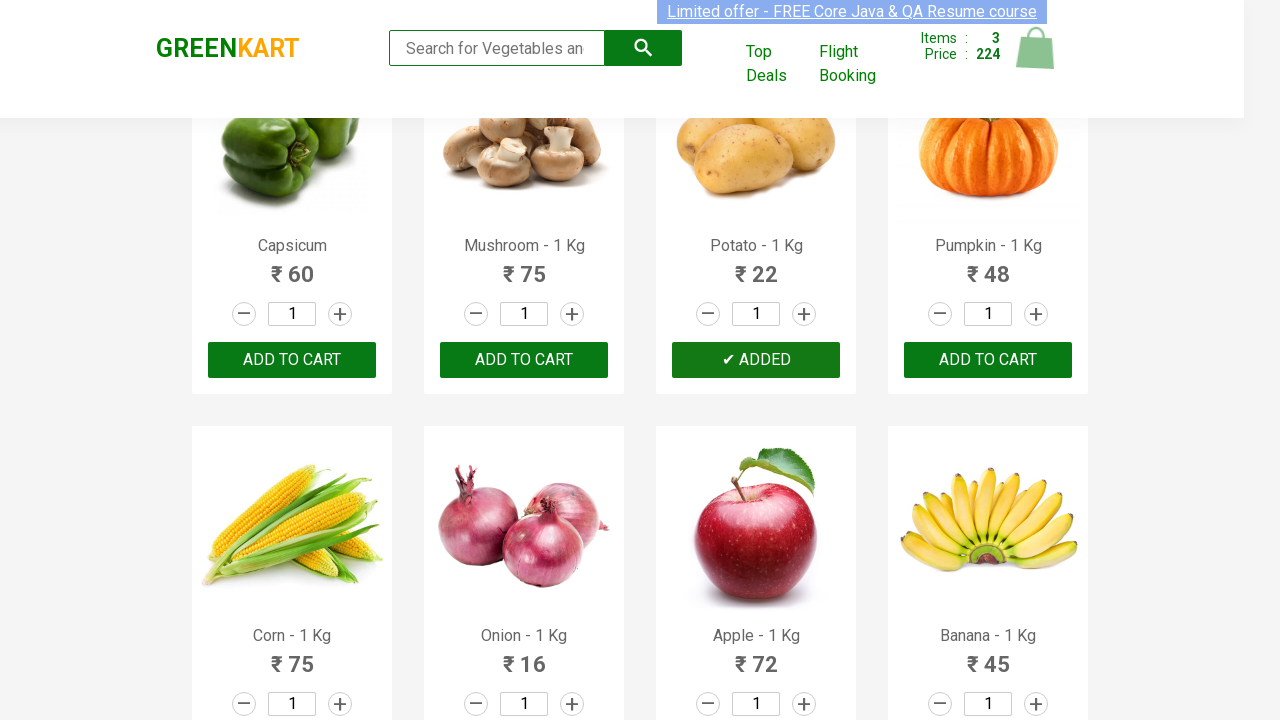

Clicked cart icon to view cart at (1036, 48) on img[alt='Cart']
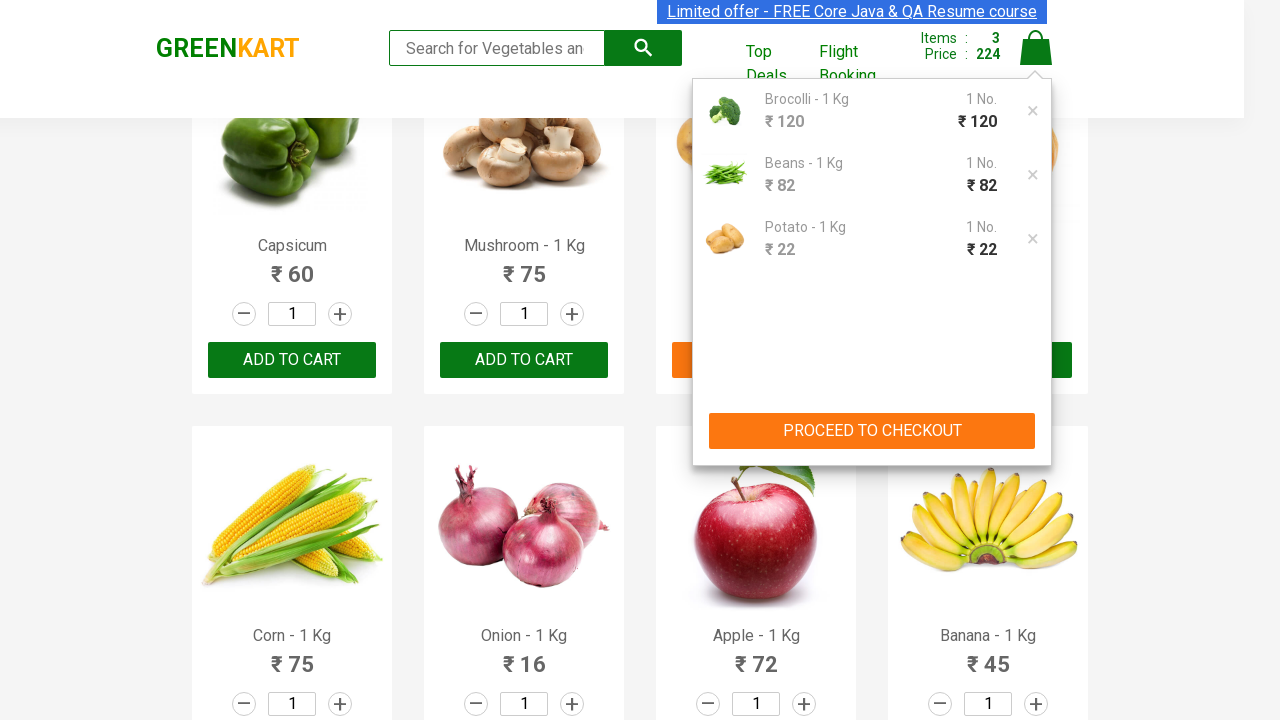

Clicked PROCEED TO CHECKOUT button at (872, 431) on xpath=//*[text()='PROCEED TO CHECKOUT']
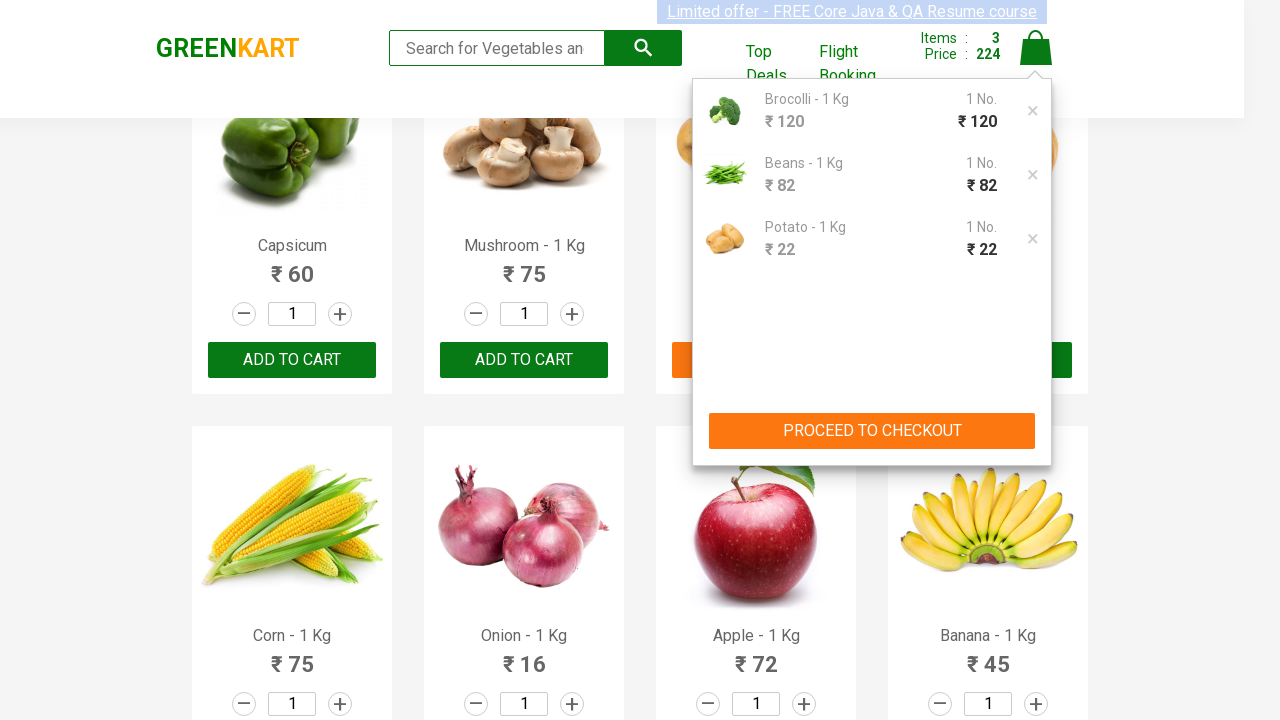

Promo code input field loaded
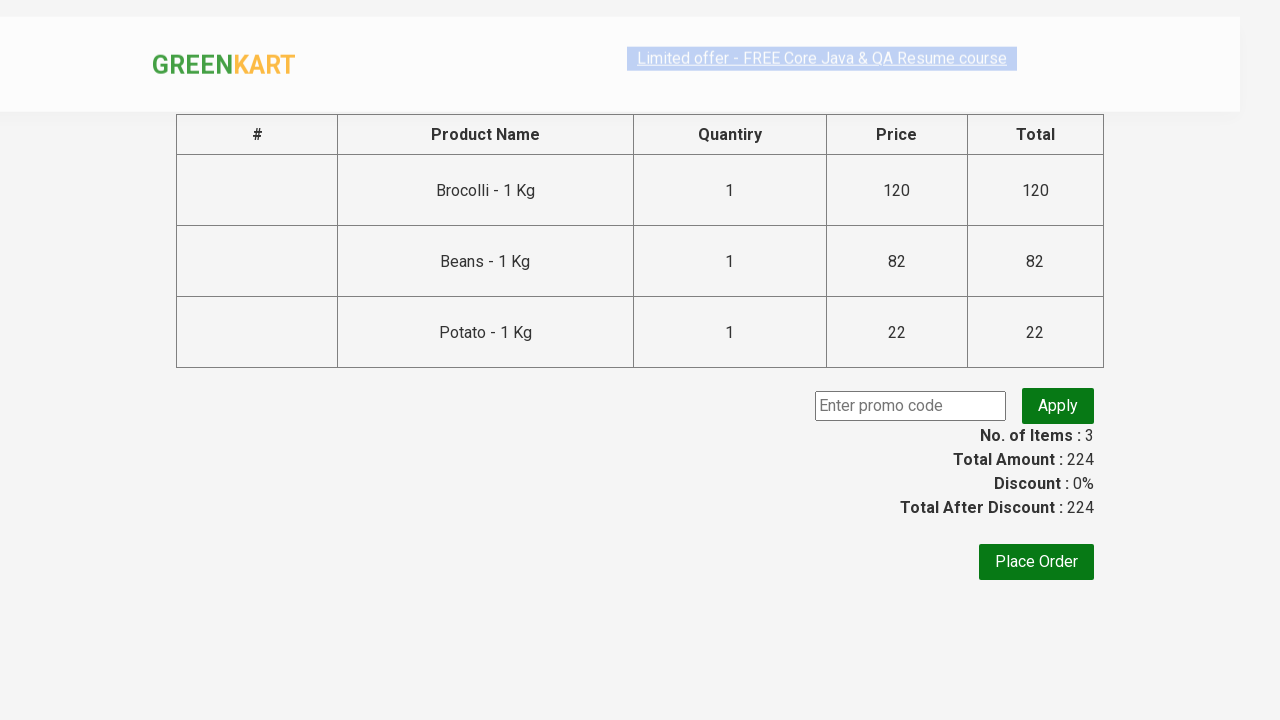

Entered promo code 'rahulshettyacademy' on input.promoCode
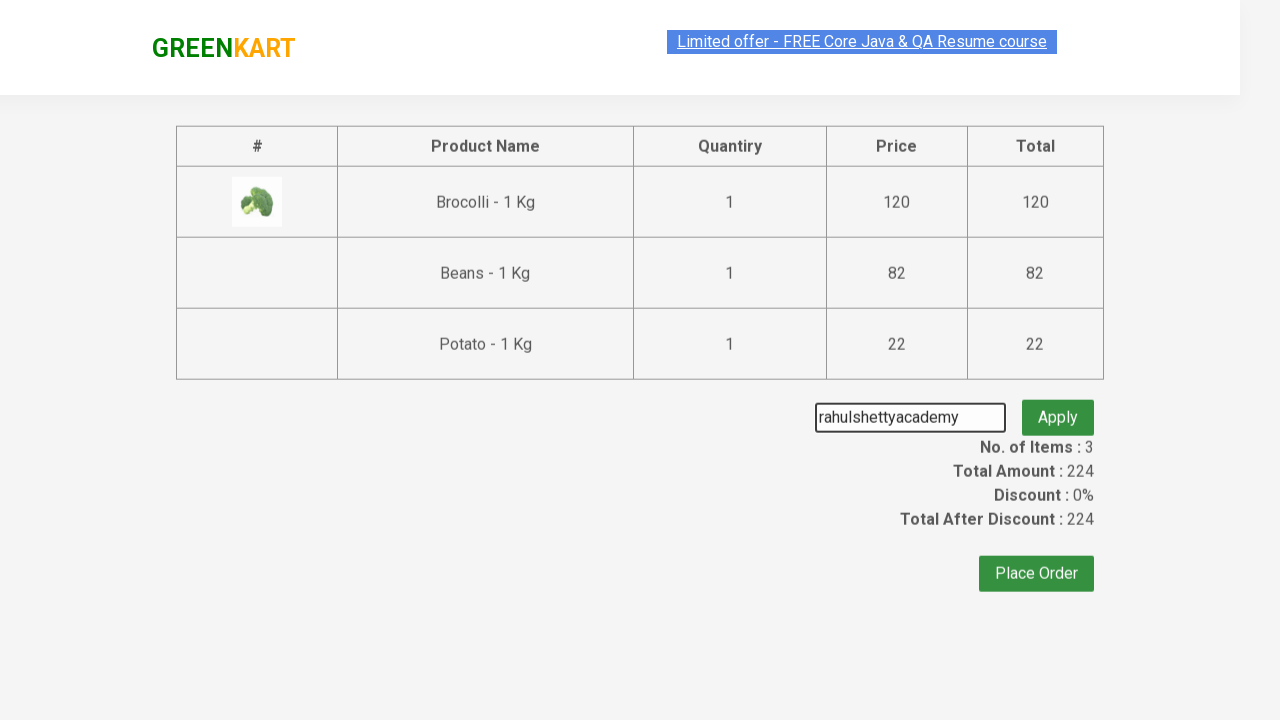

Clicked Apply button to apply promo code at (1058, 406) on button.promoBtn
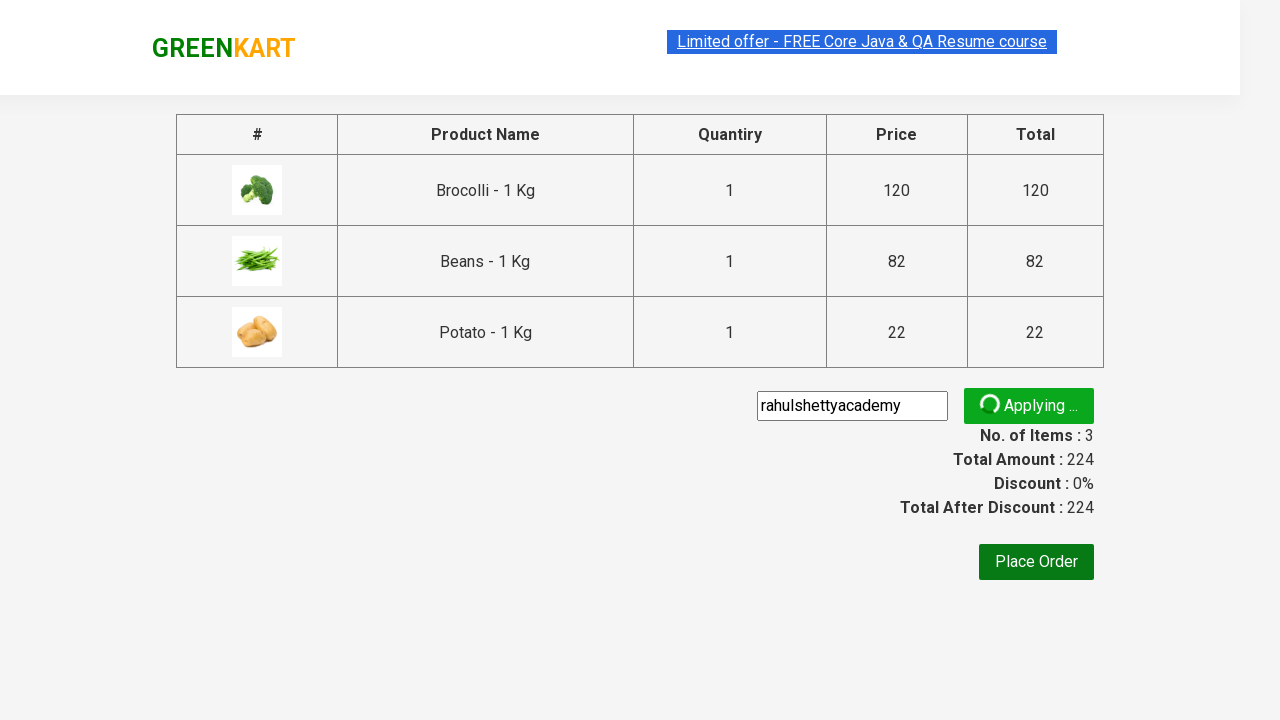

Promo code successfully applied - discount confirmed
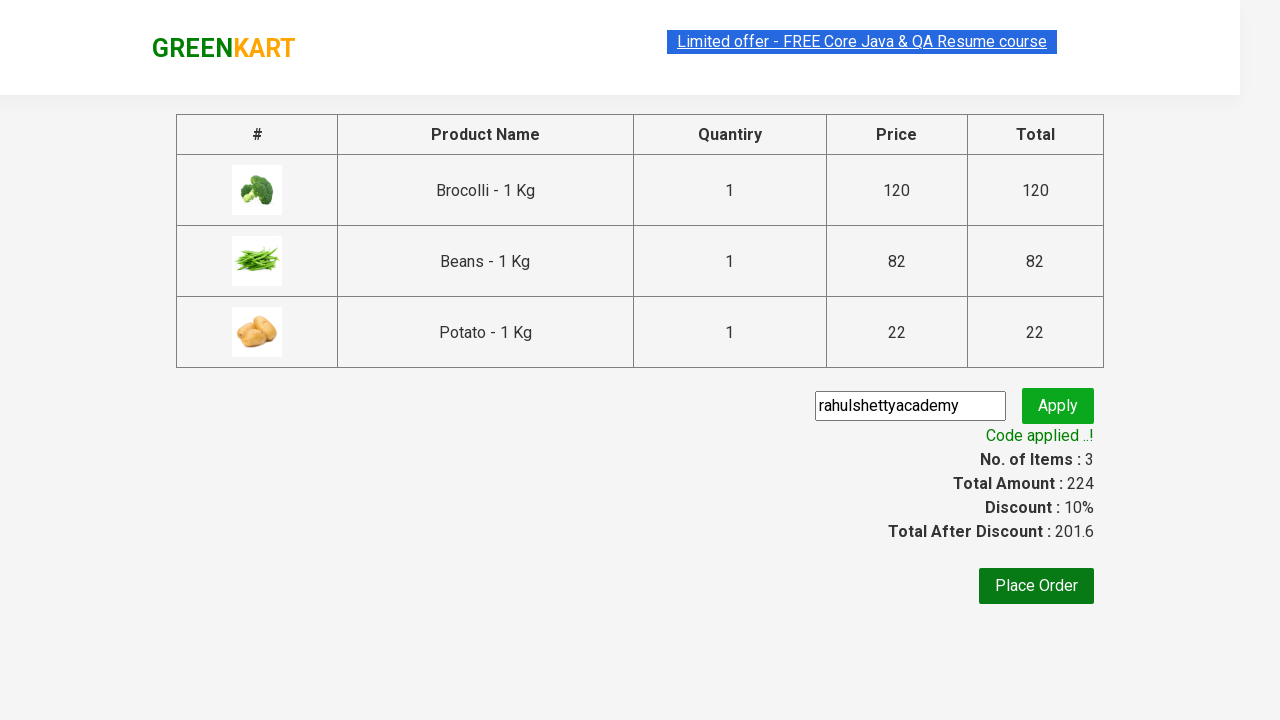

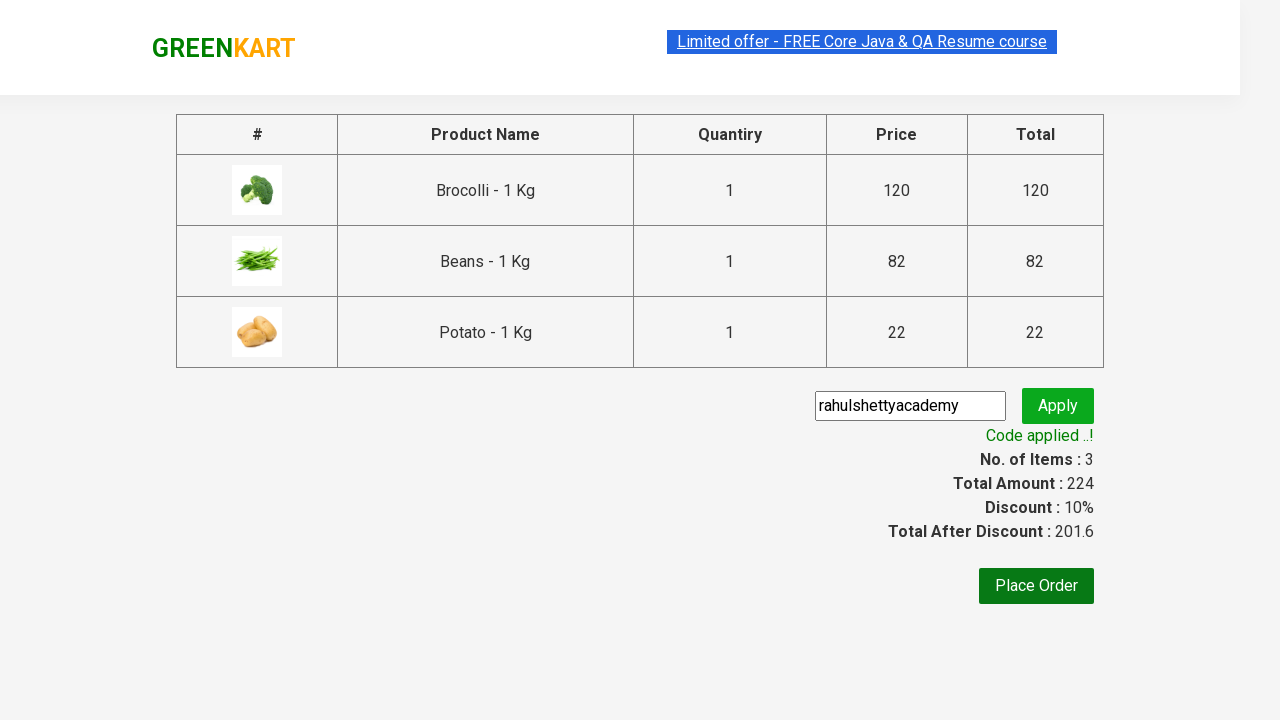